Tests implicit wait functionality by waiting for an element that appears after a delay on a dynamic properties page

Starting URL: https://demoqa.com/dynamic-properties

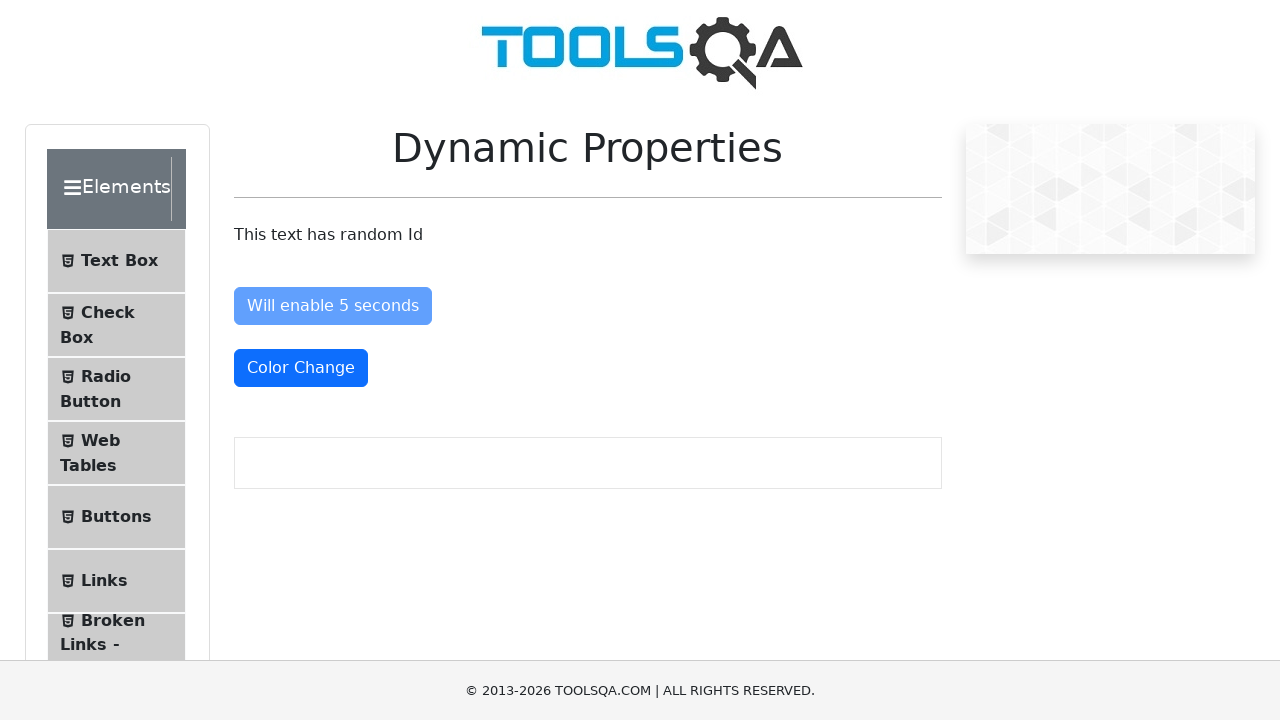

Waited for visibleAfter button to become visible (implicit wait completed)
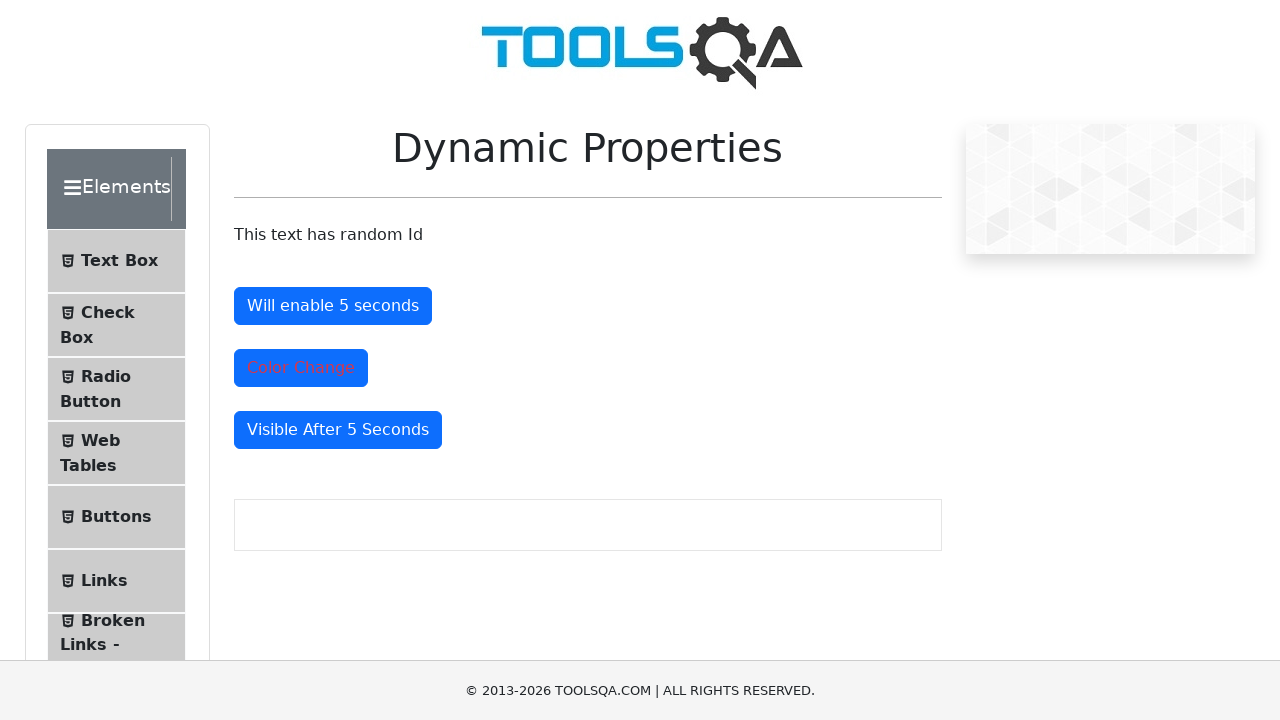

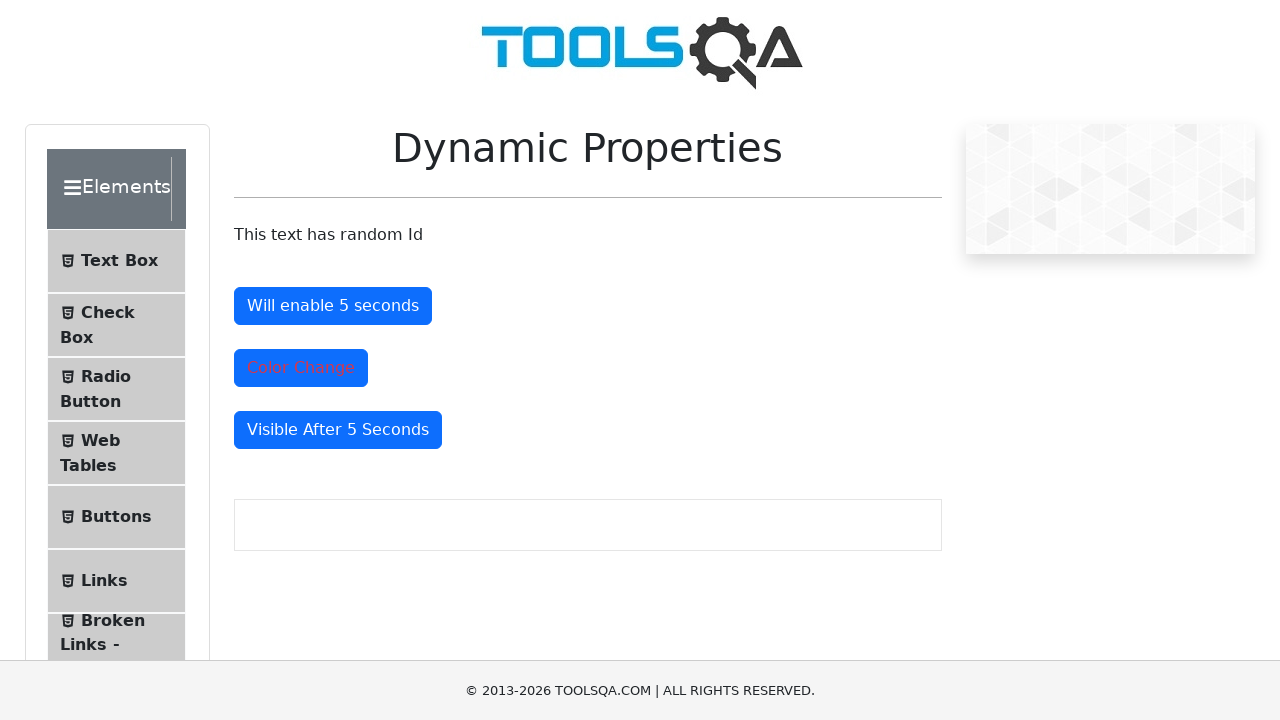